Navigates to a checkbox demo page and selects a specific checkbox option (Option-2) from a list of checkboxes

Starting URL: http://syntaxtechs.com/selenium-practice/basic-checkbox-demo.php

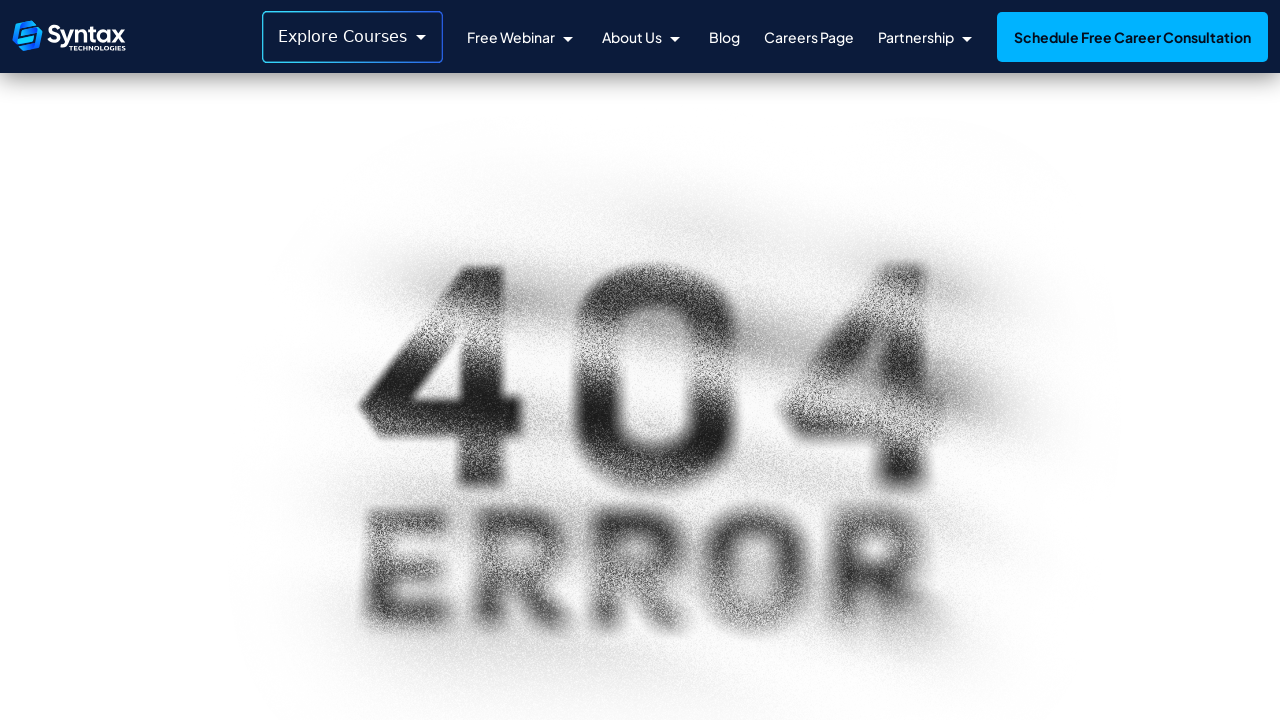

Navigated to checkbox demo page
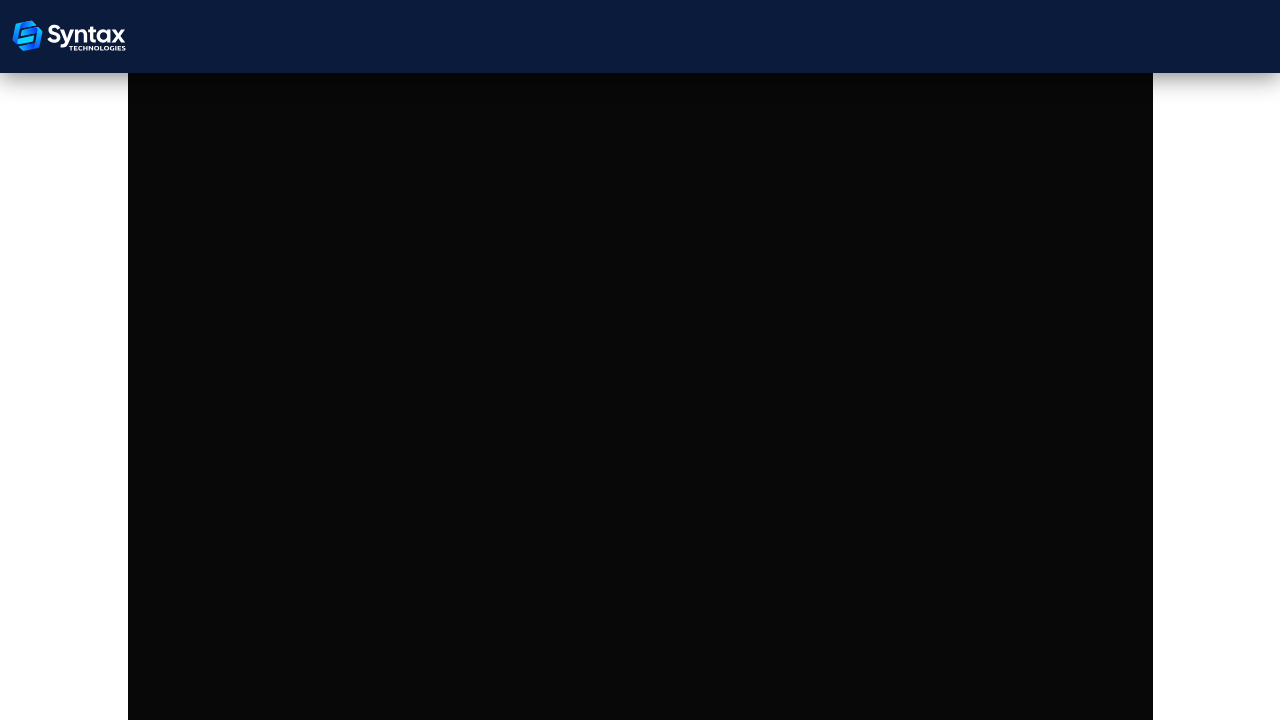

Located all checkboxes with class 'cb1-element'
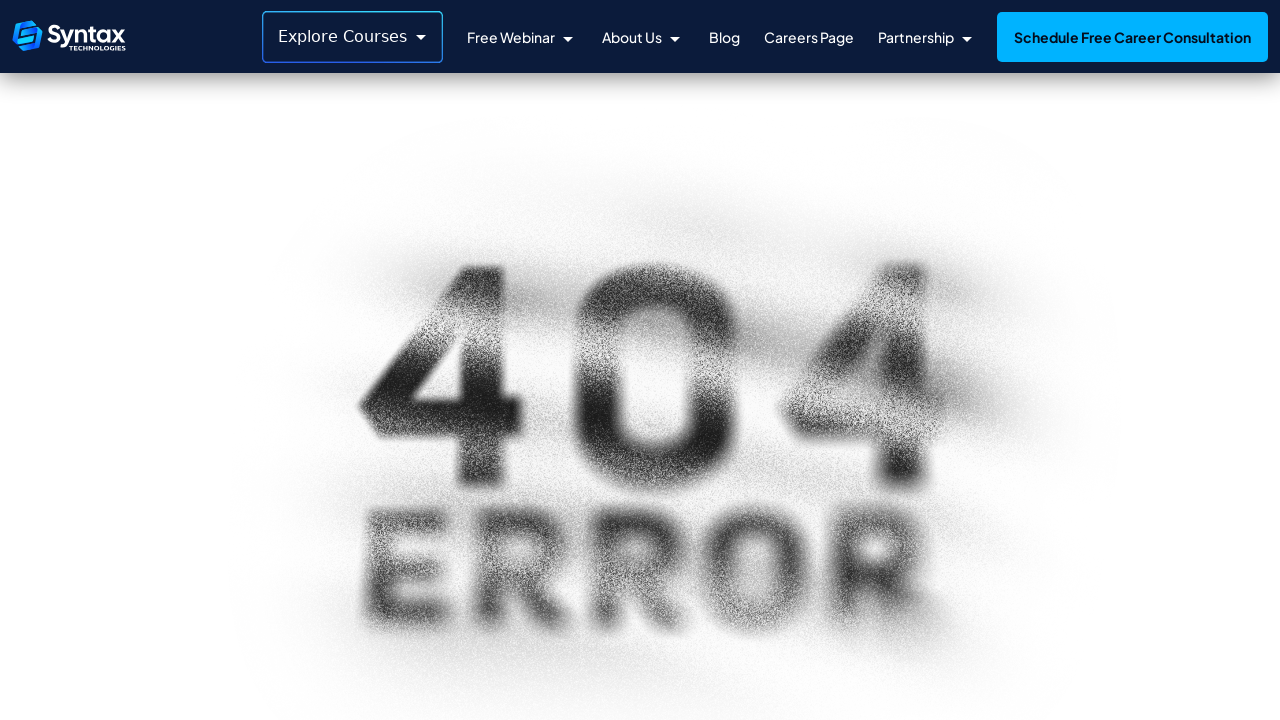

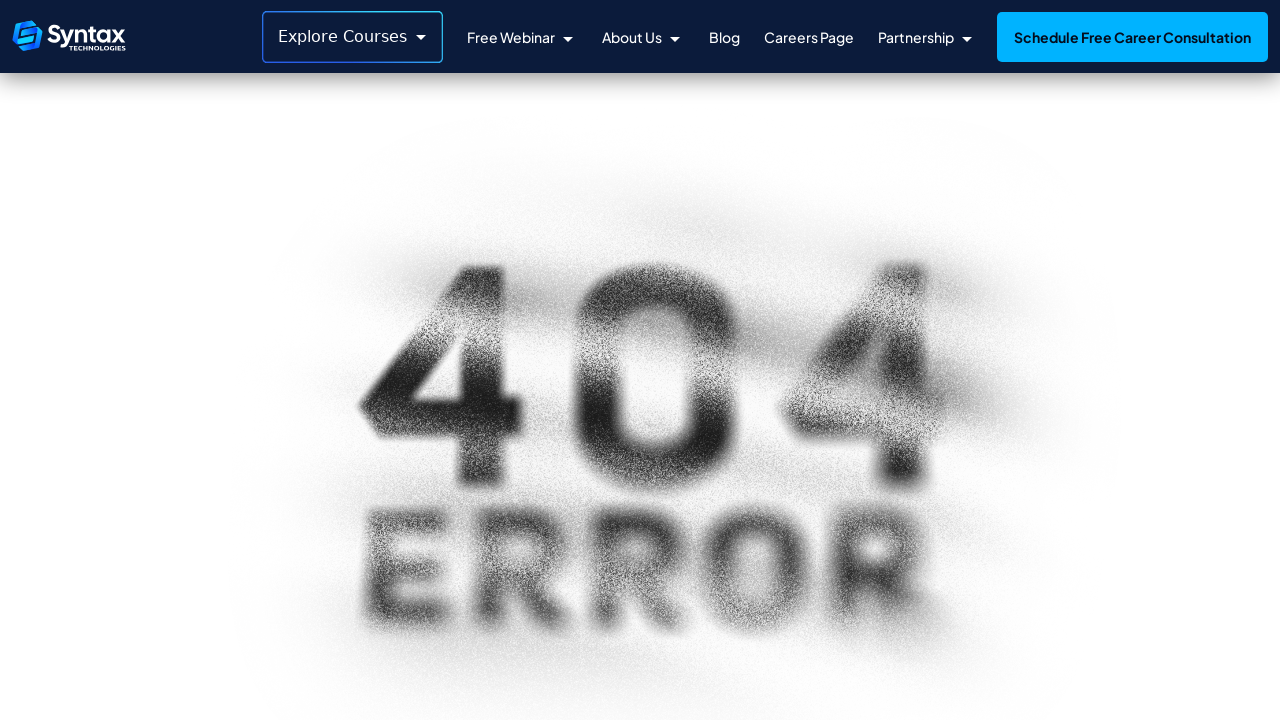